Tests checkbox interactions by checking both checkboxes if they are not already selected, and verifies that the first checkbox is checked

Starting URL: https://testcenter.techproeducation.com/index.php?page=checkboxes

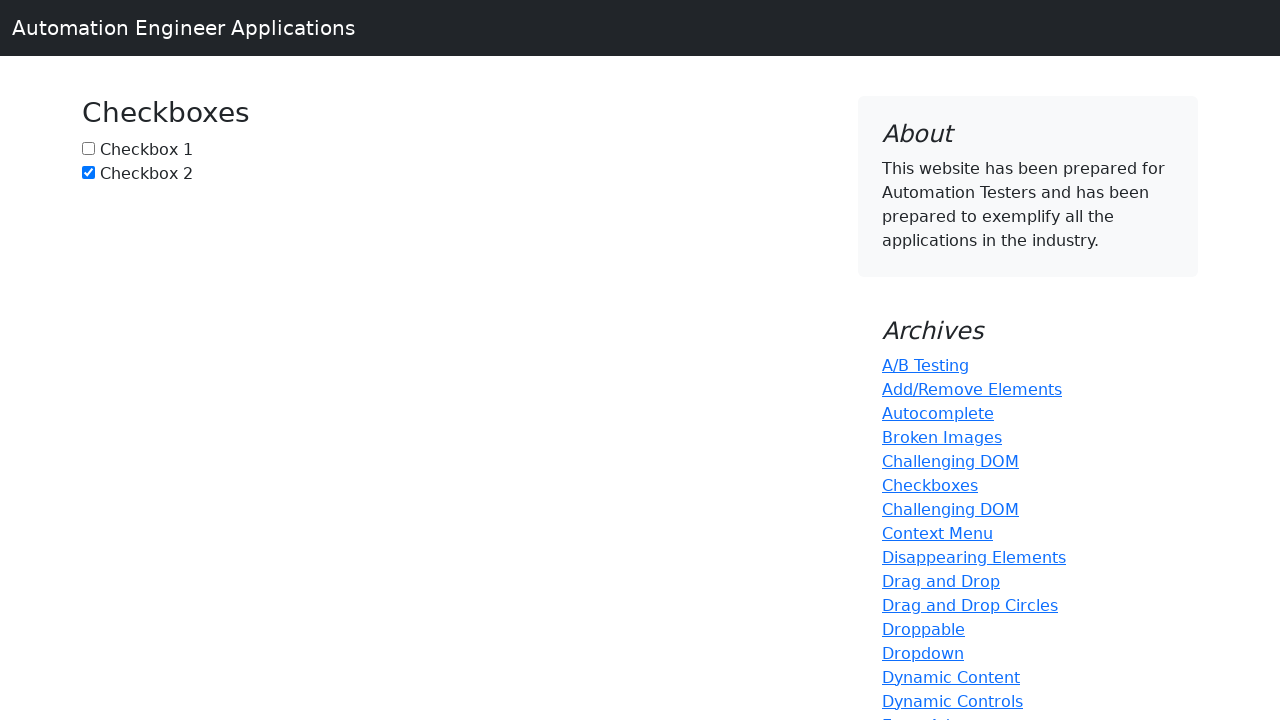

Located checkbox 1 (#box1)
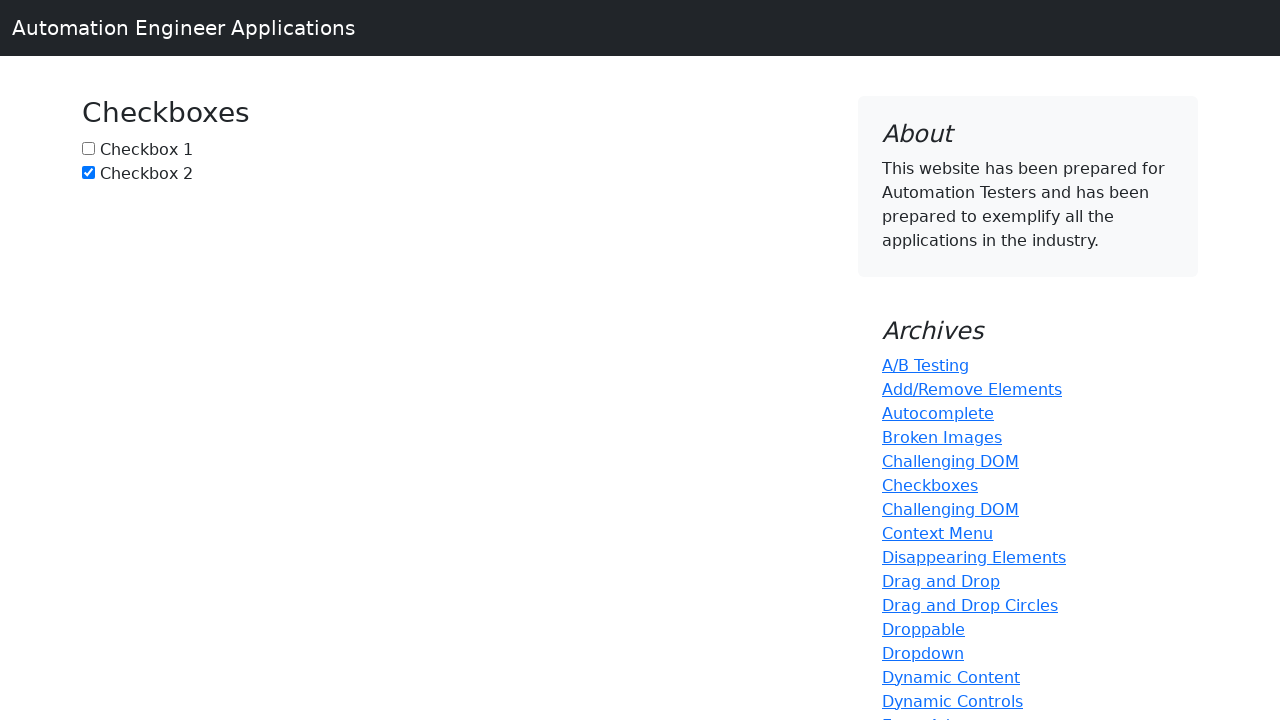

Located checkbox 2 (#box2)
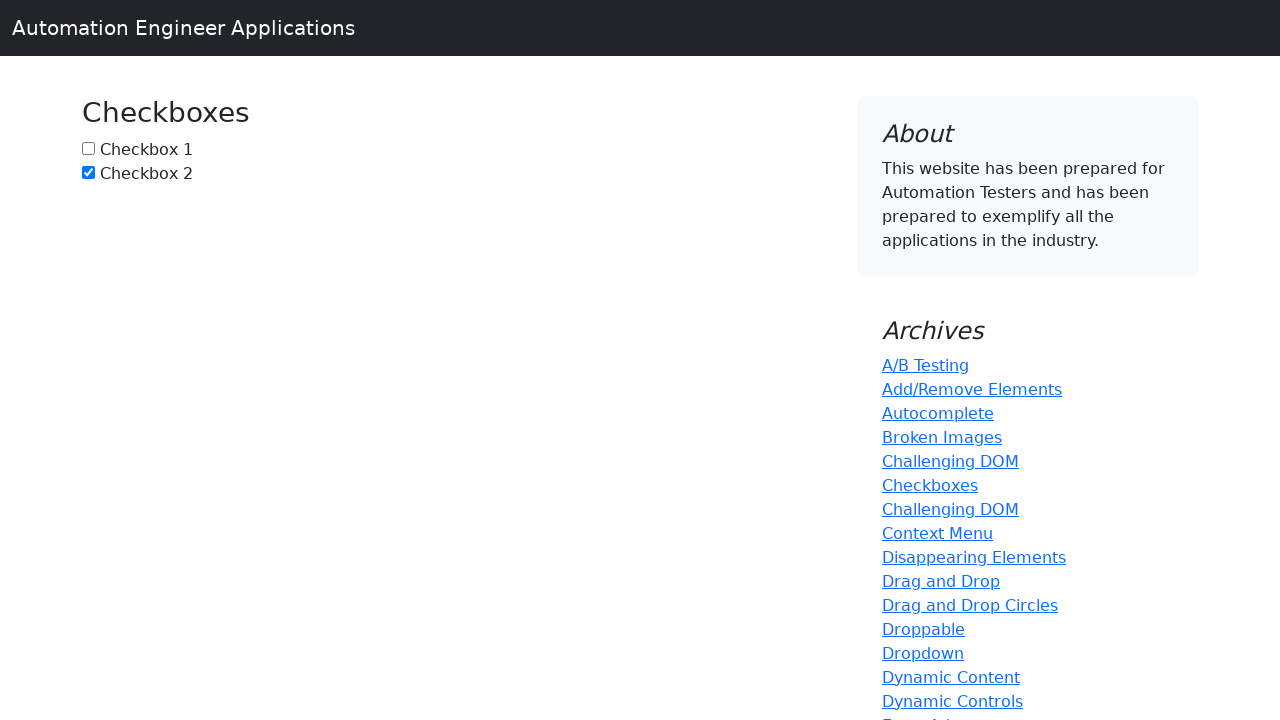

Checkbox 1 was not checked, clicked to select it at (88, 148) on #box1
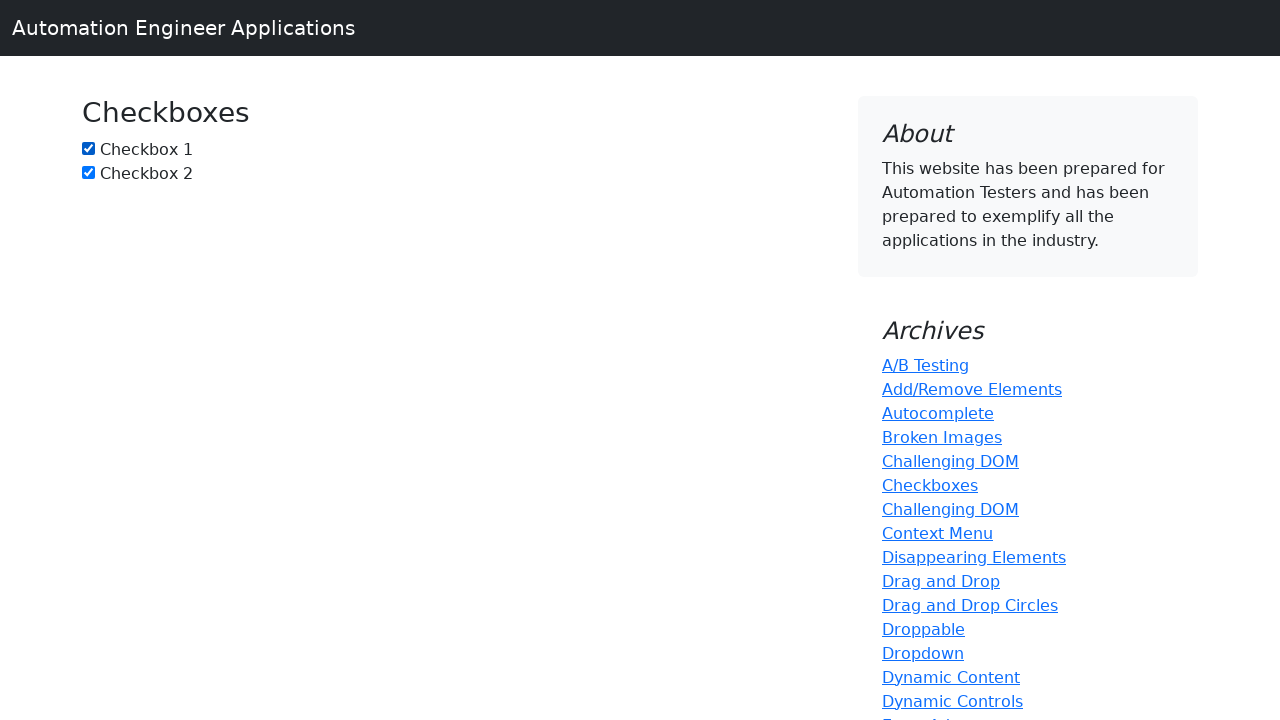

Checkbox 2 was already checked, skipped clicking
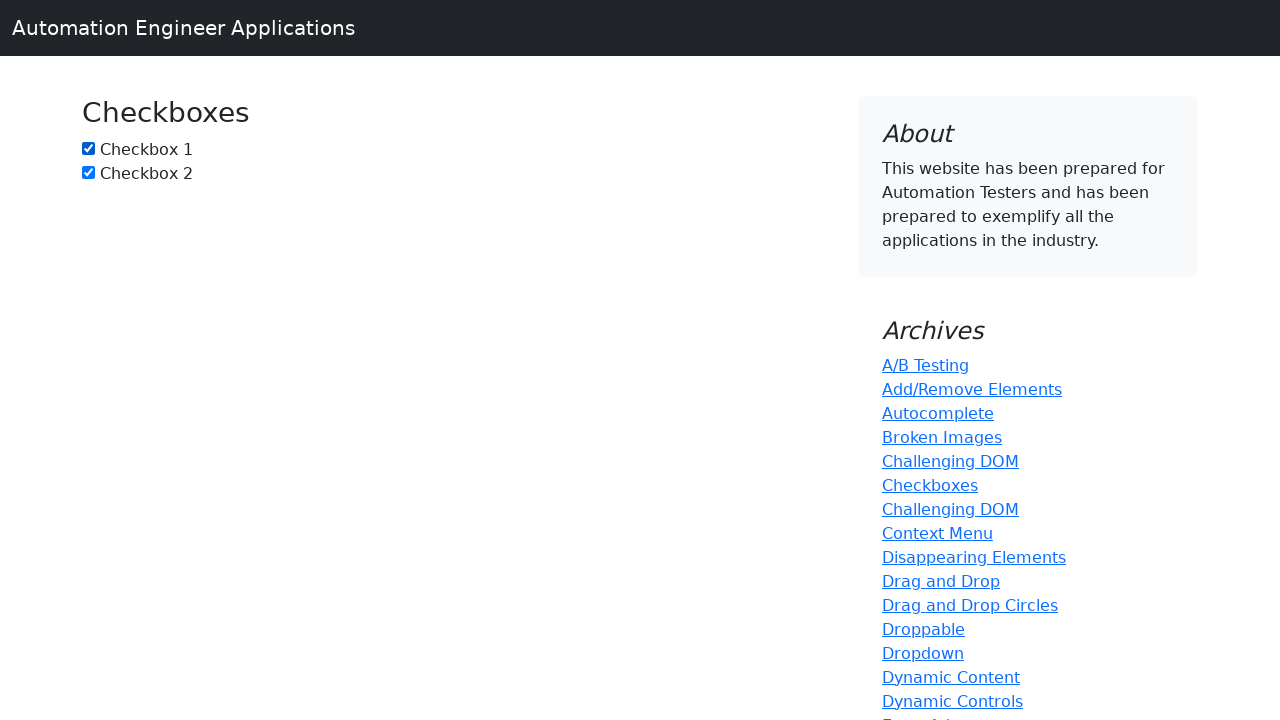

Verified that checkbox 1 is checked
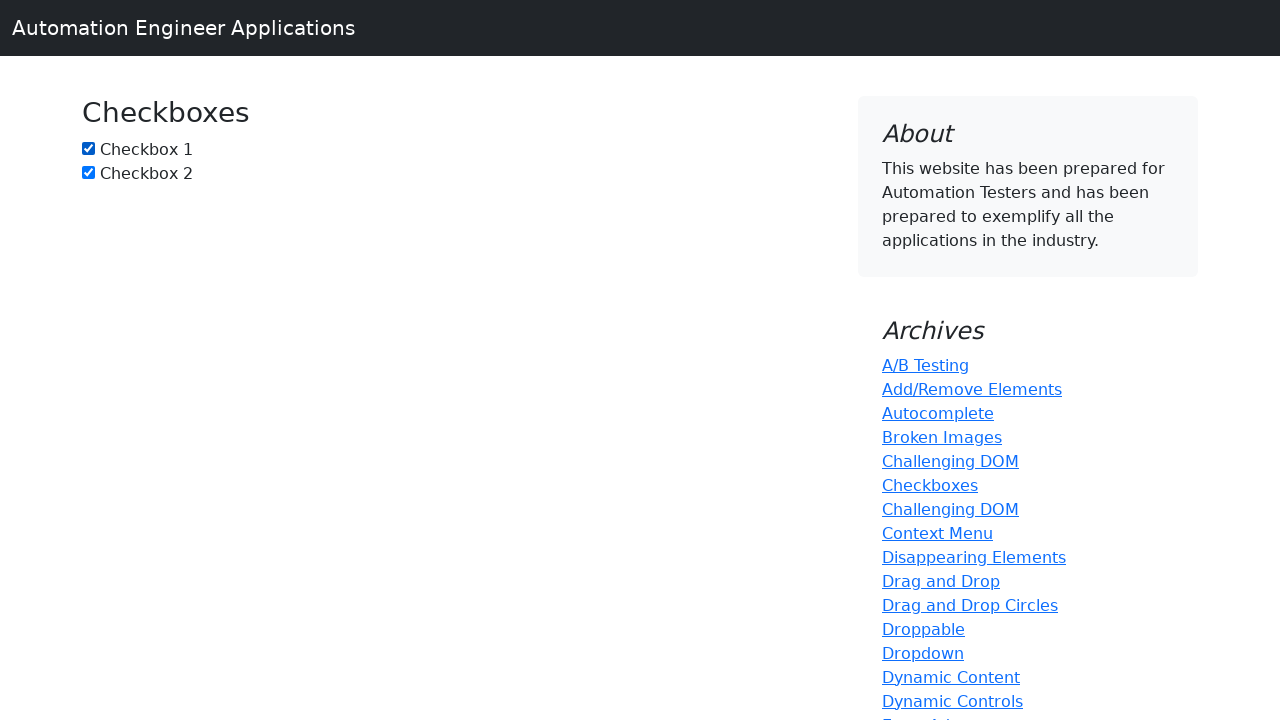

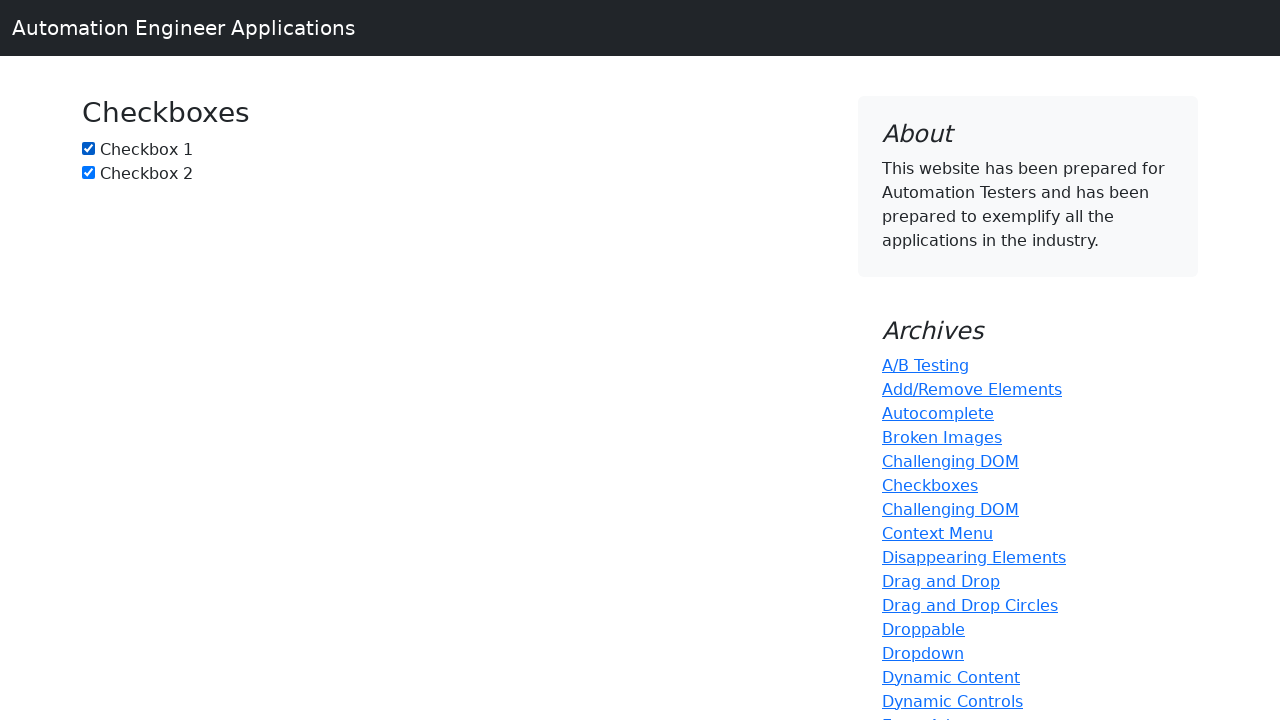